Tests quote form validation with only the name field left empty while all other fields are filled

Starting URL: https://removalsorpington.co.uk/

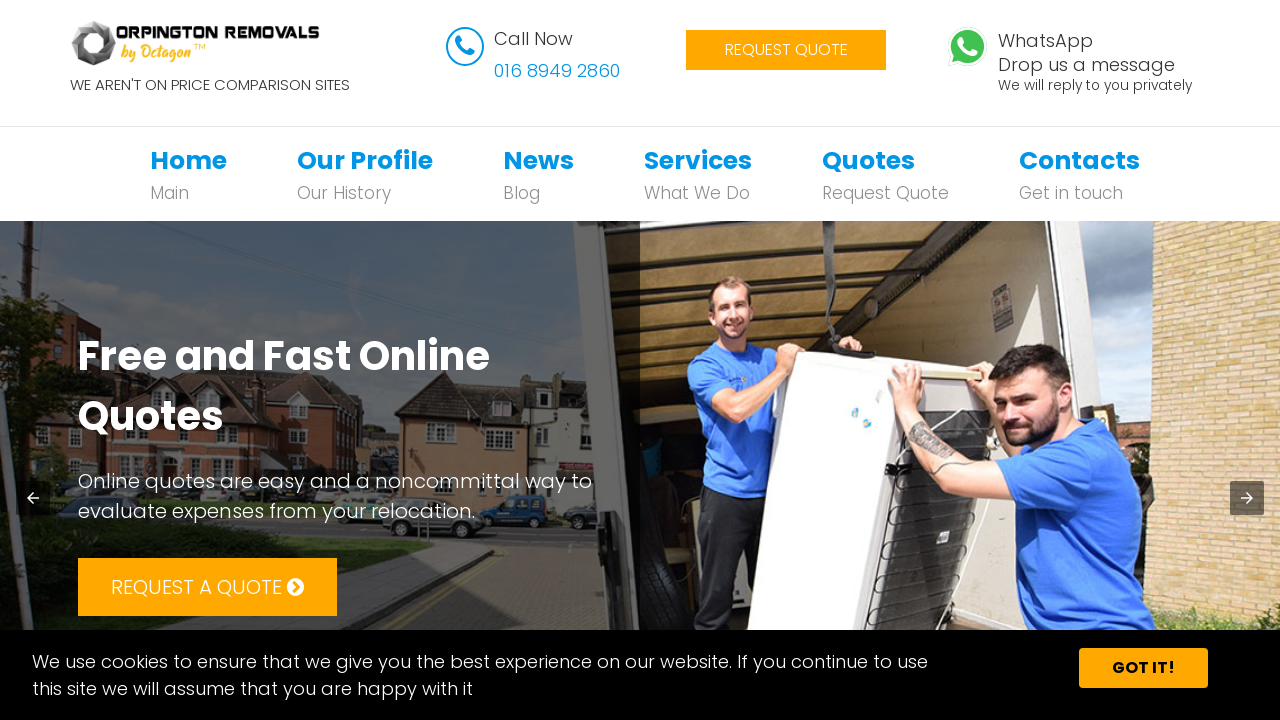

Navigated to https://removalsorpington.co.uk/
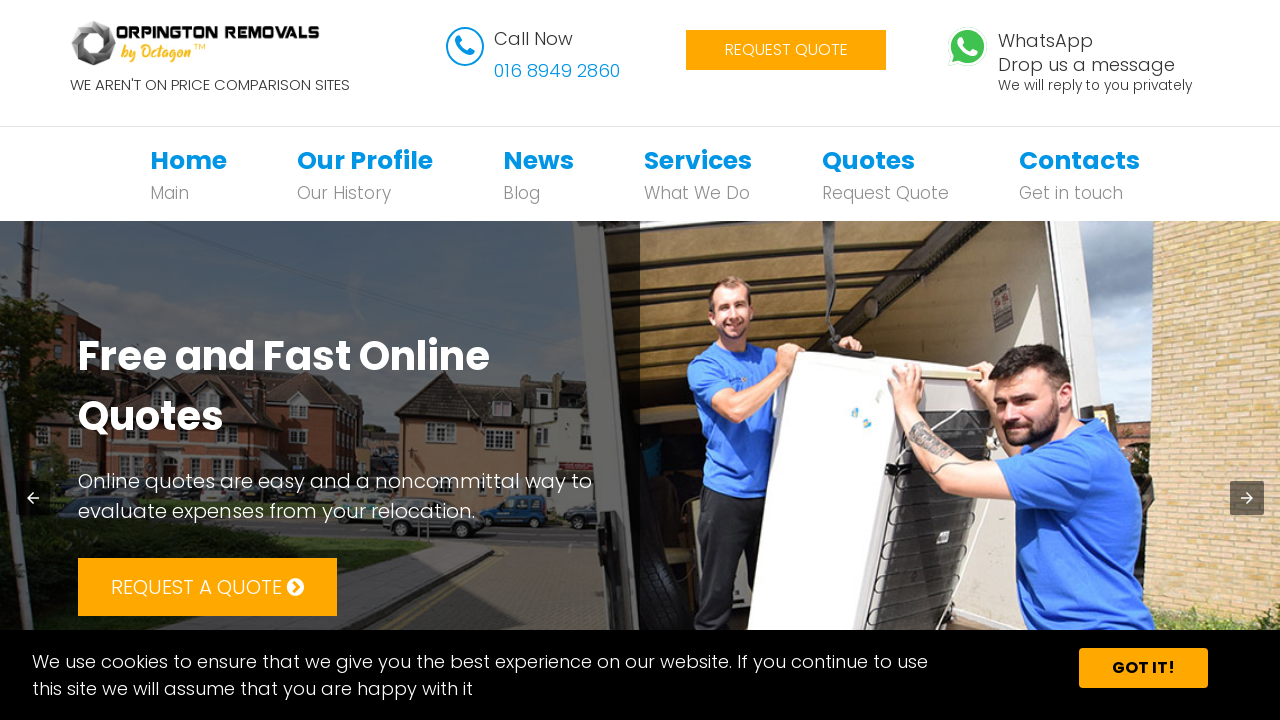

Clicked on Quote navigation link at (868, 160) on xpath=//*[@id='bs-example-navbar-collapse-1']/ul/li[5]/a
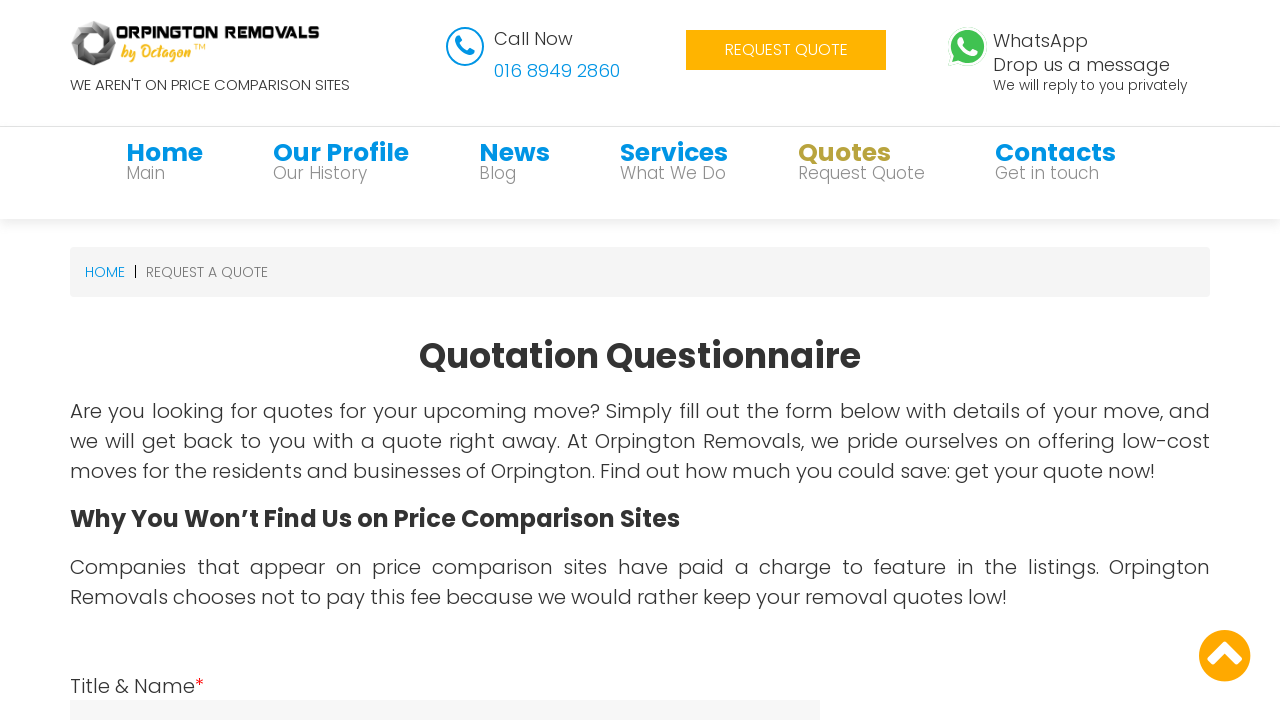

Quote form loaded
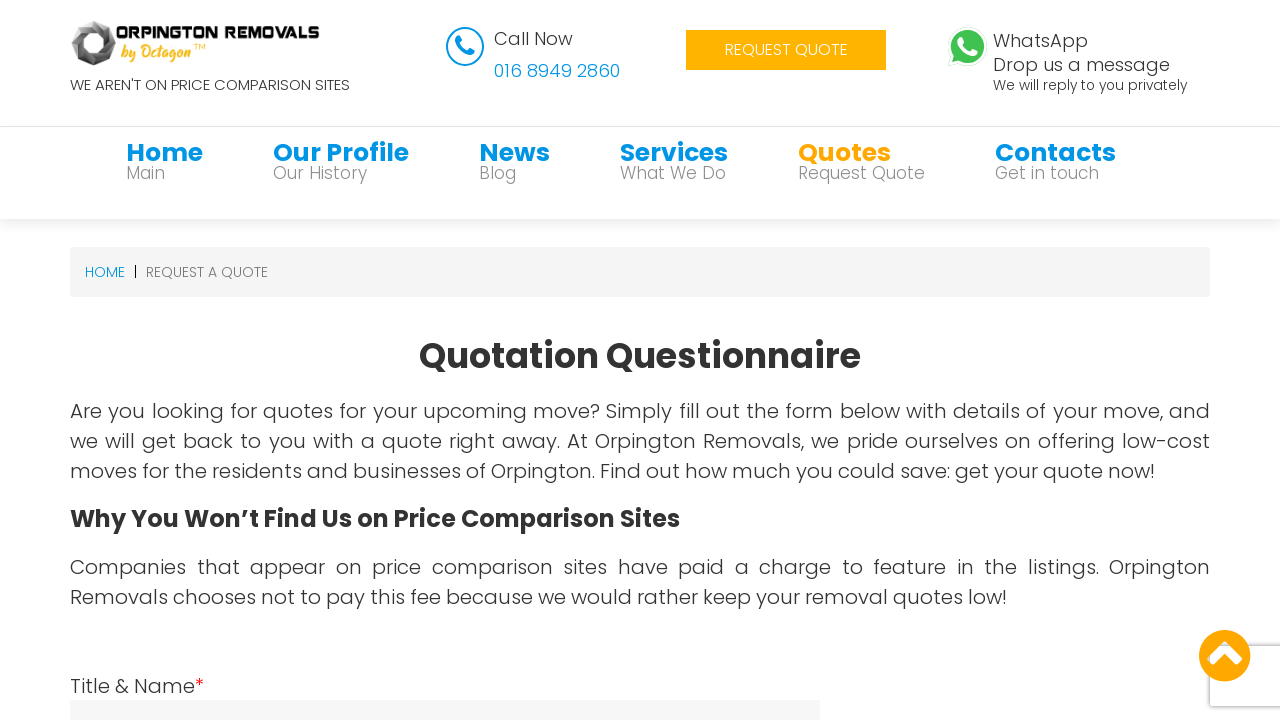

Left name field empty for validation testing on #name
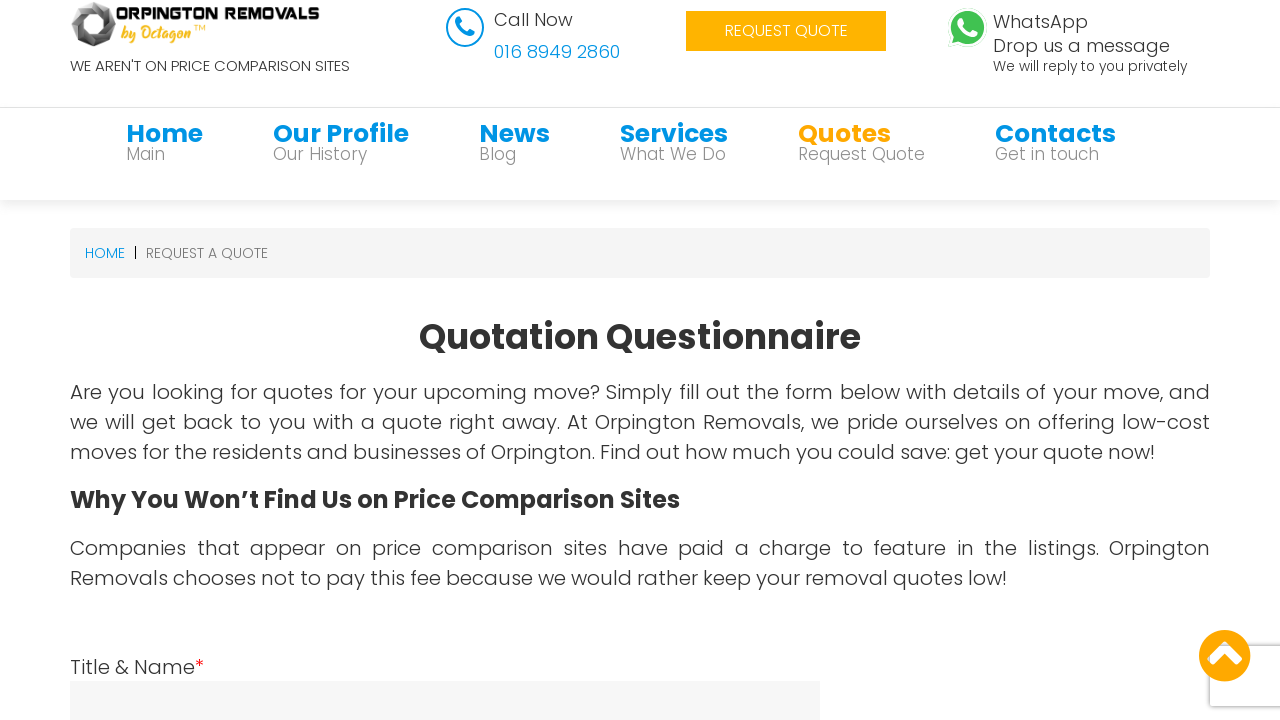

Filled telephone field with 01234567894 on #telephone
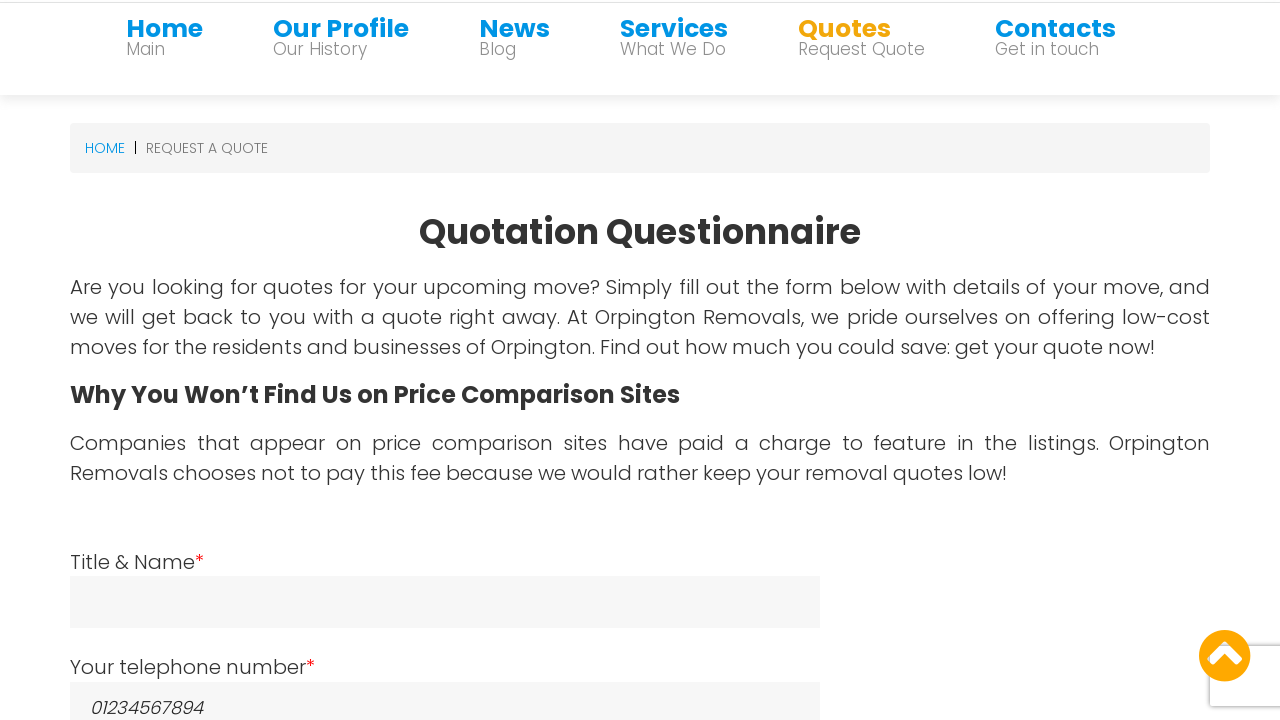

Filled email field with andrewsdaniel049@gmail.com on #email
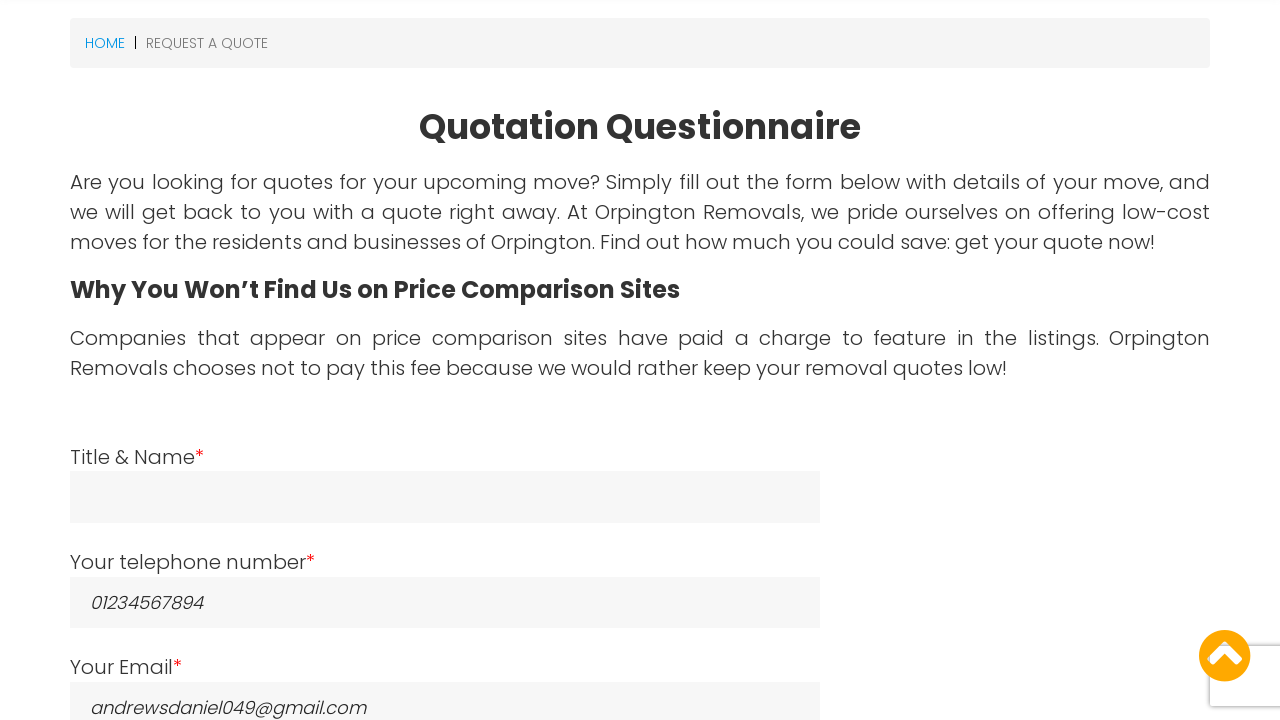

Filled from field with East London, London, E on #from
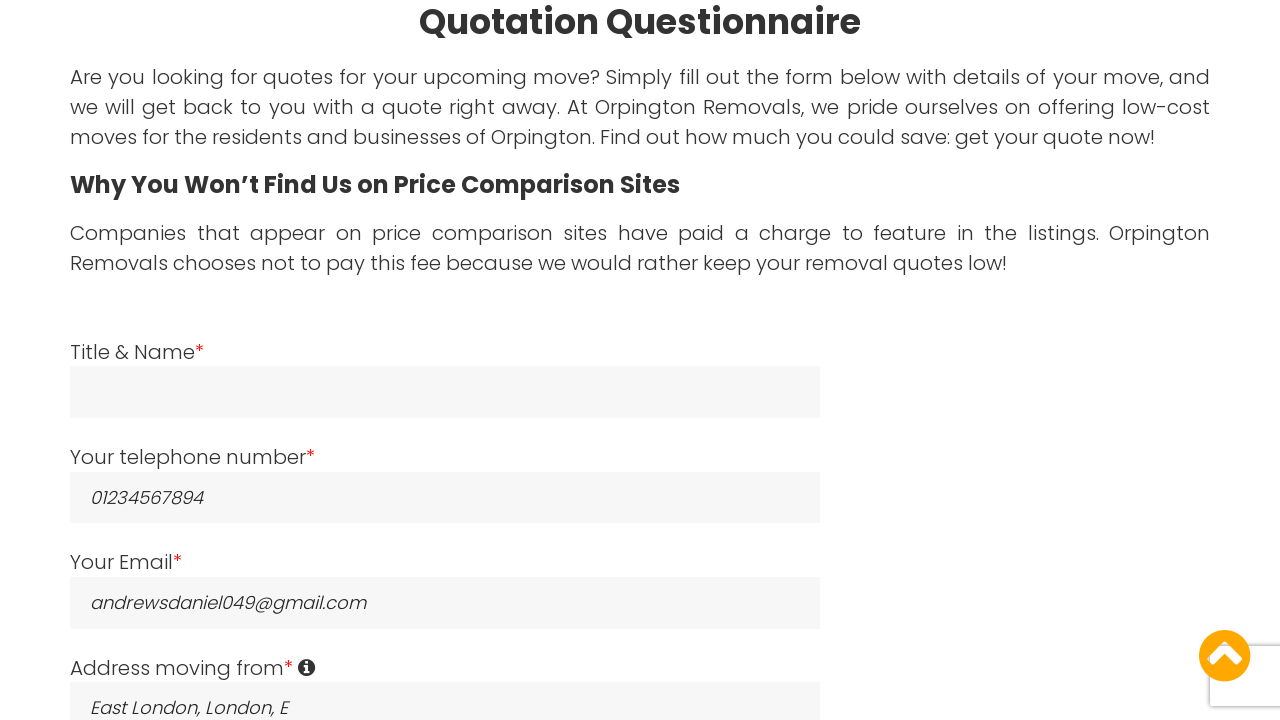

Filled destination field with Boltan, Boltan, BL on #destination
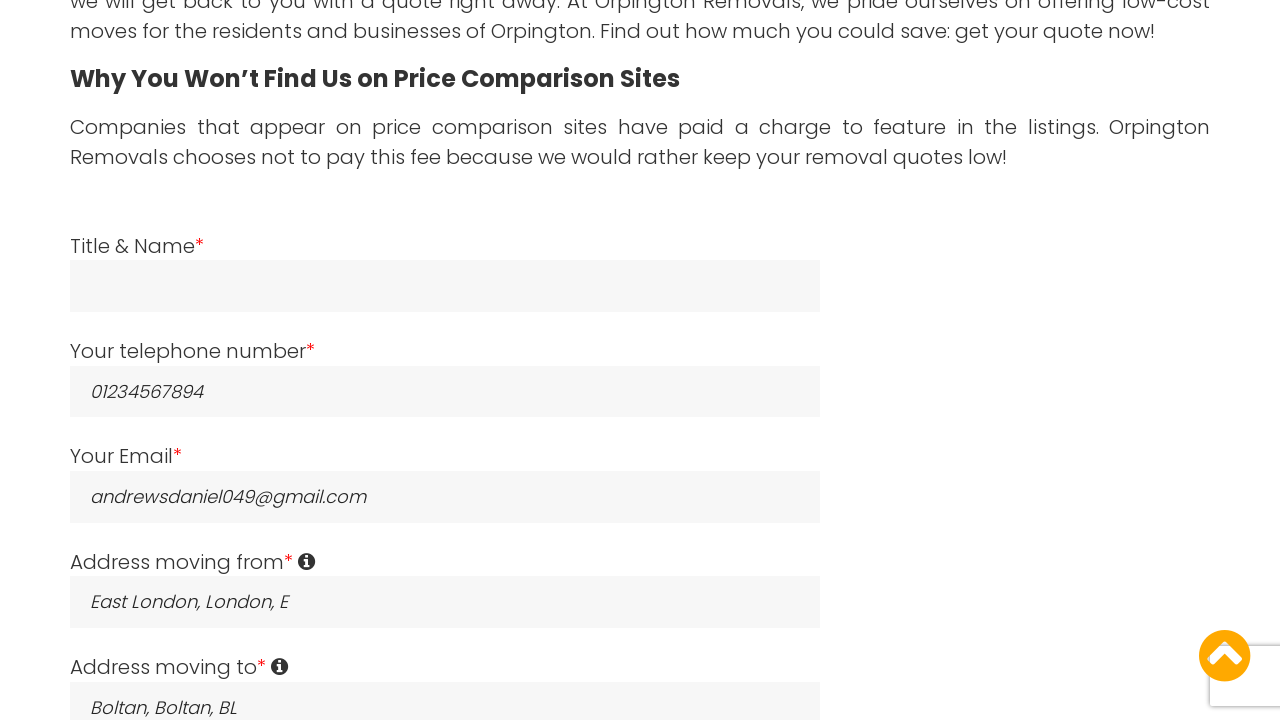

Filled date field with 28/09/2022 on #date
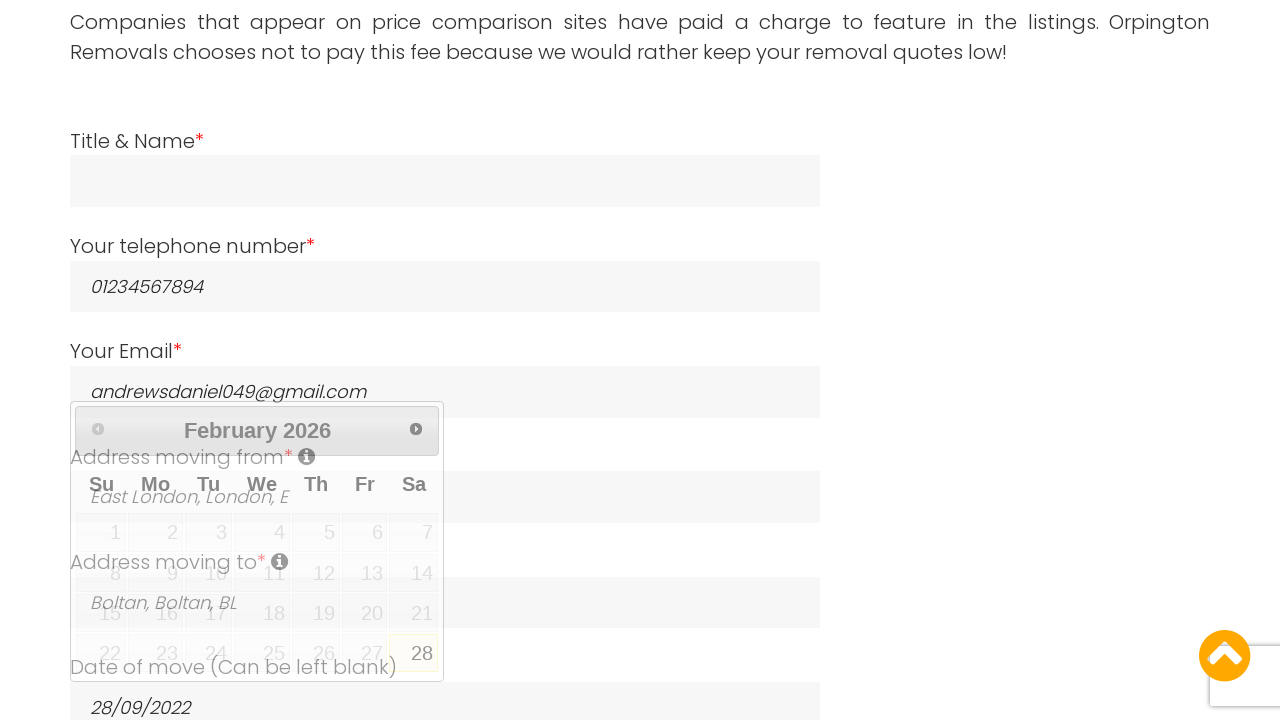

Filled number of moving field with 05 on #number_of_moving
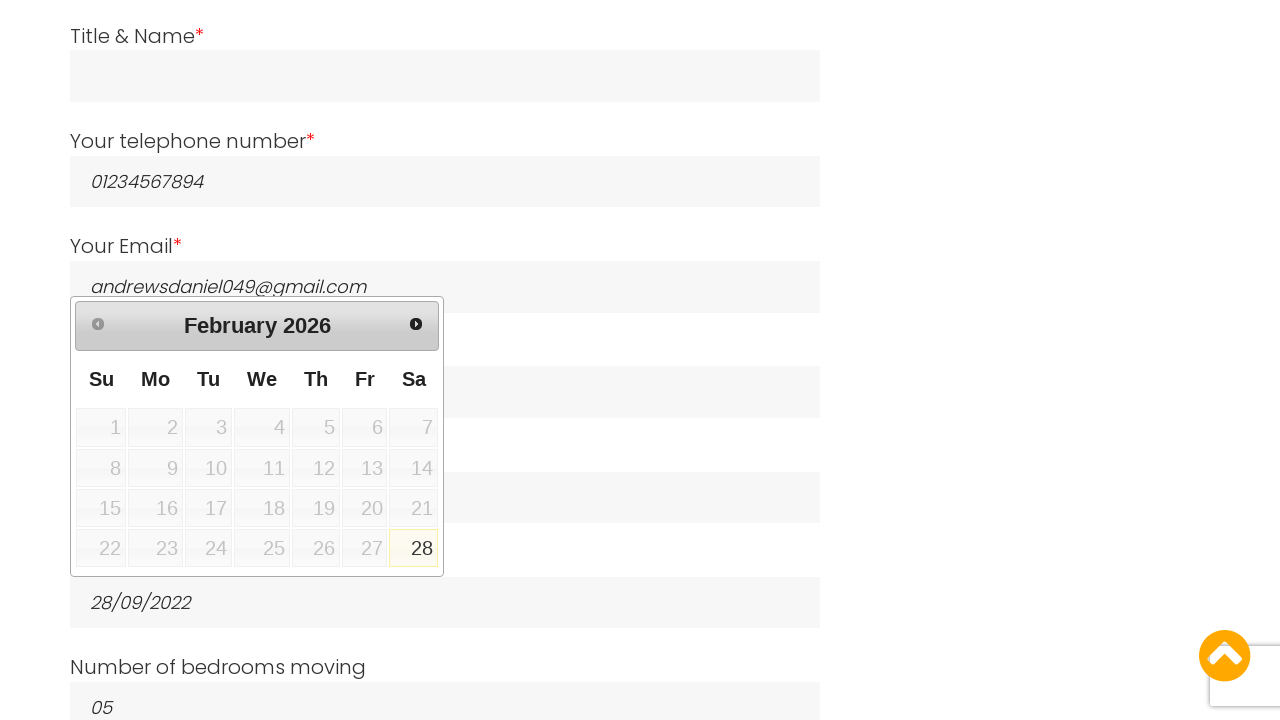

Filled furniture list field with Bed,Sofa,TV on #furniture_list
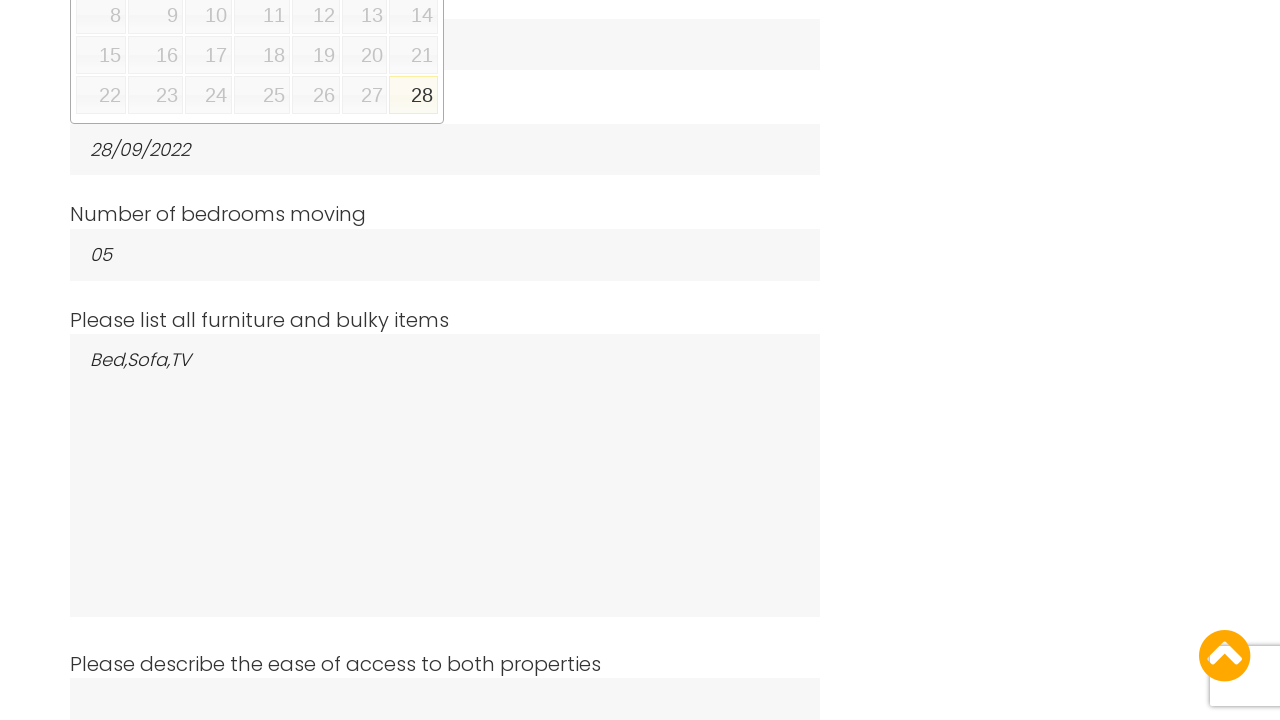

Filled ease of access field with separate the part of furnitures on #ease_access
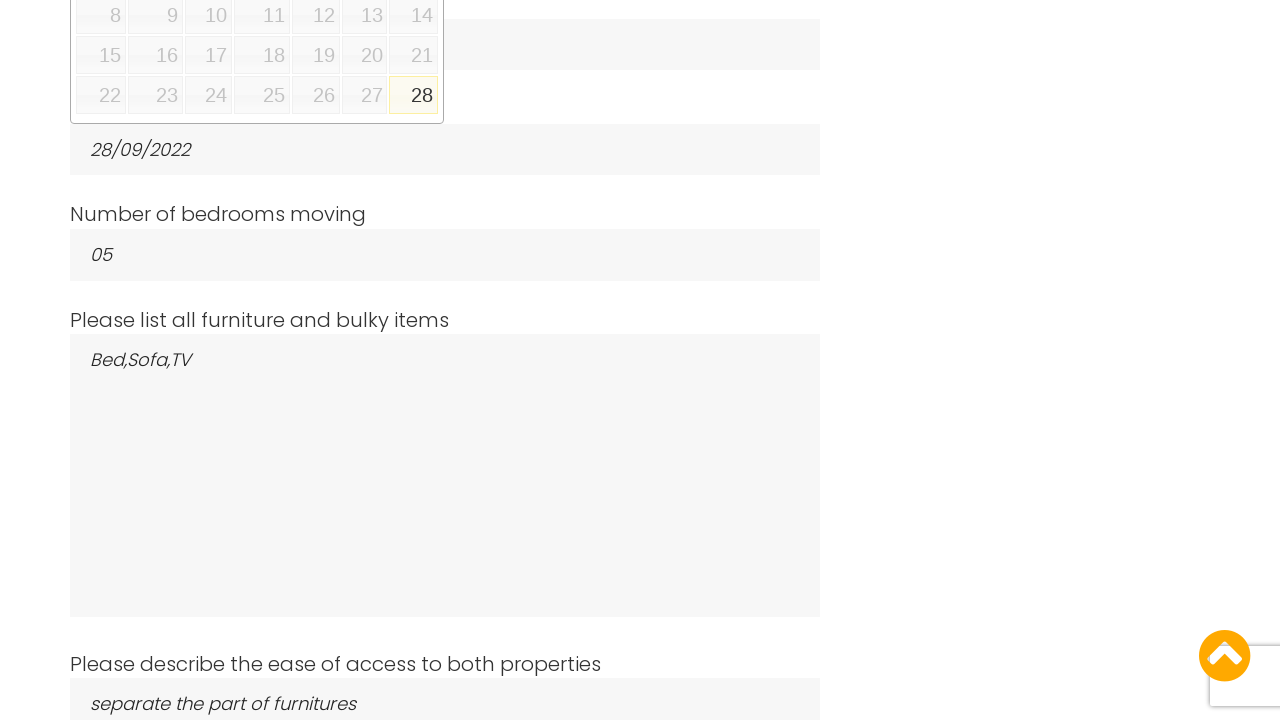

Clicked checkbox to accept terms at (76, 361) on #myCheckboxes
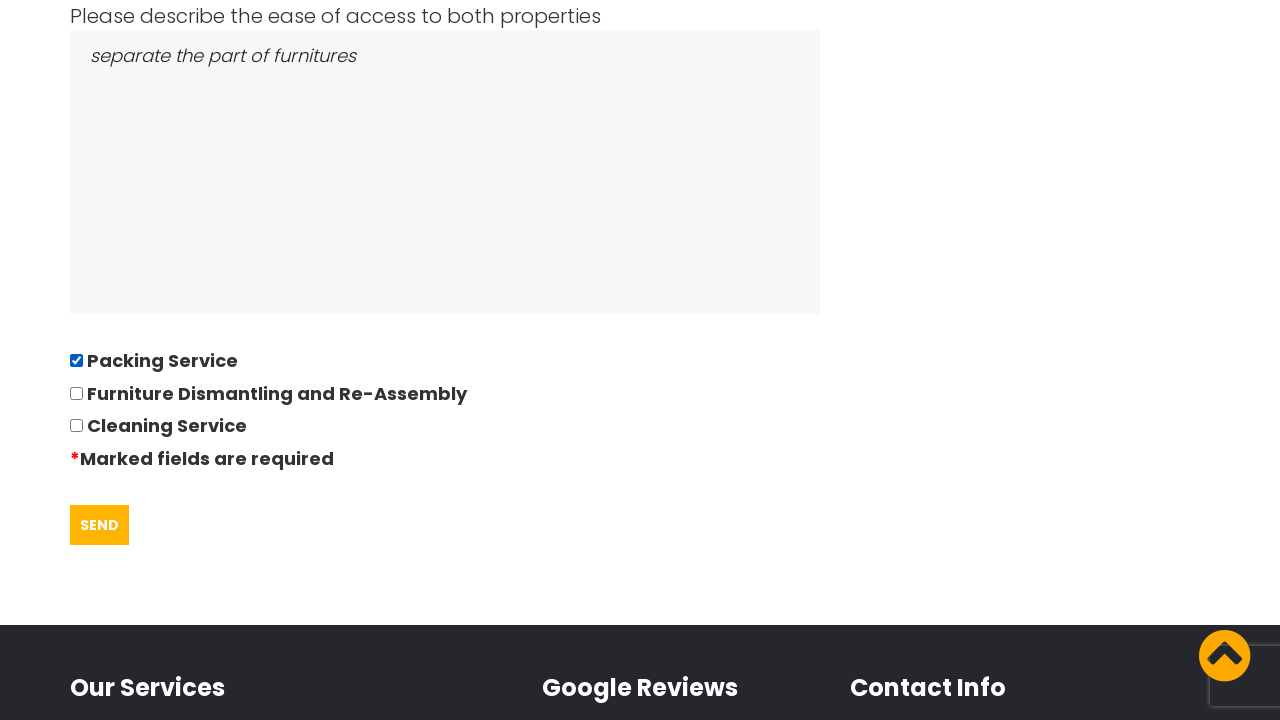

Clicked submit button to test form validation with empty name field at (100, 525) on #submitQuote
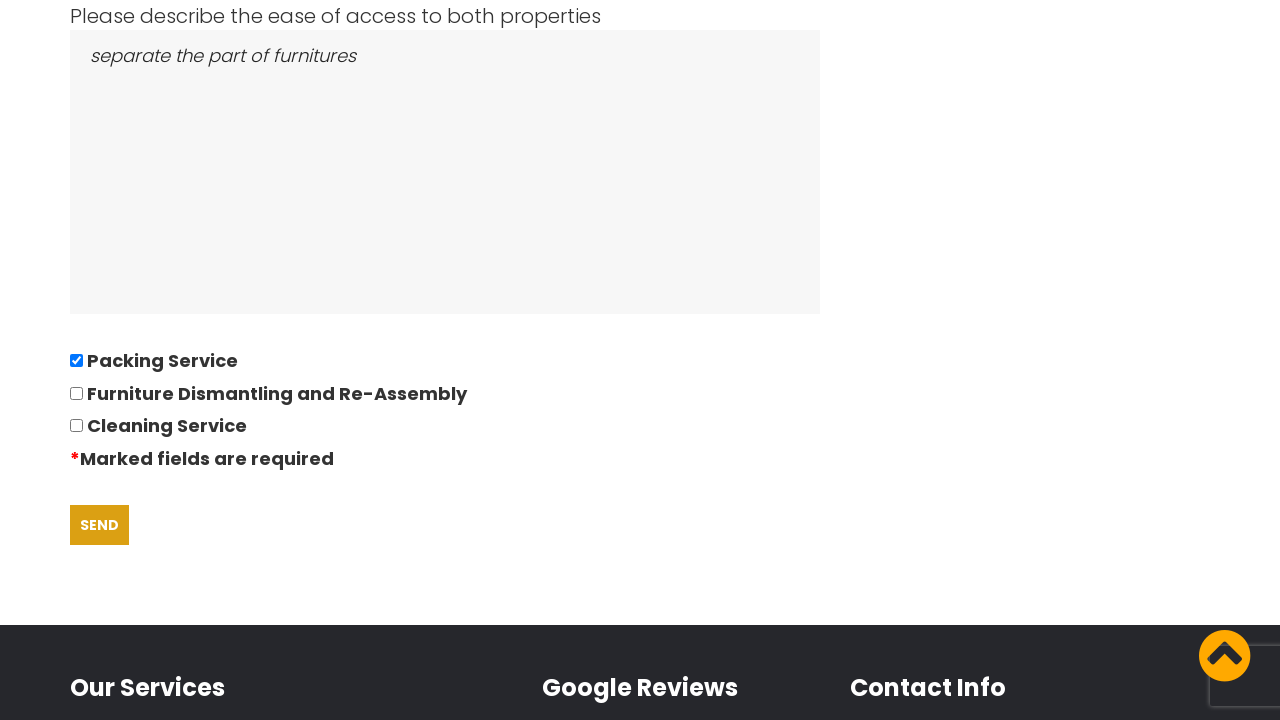

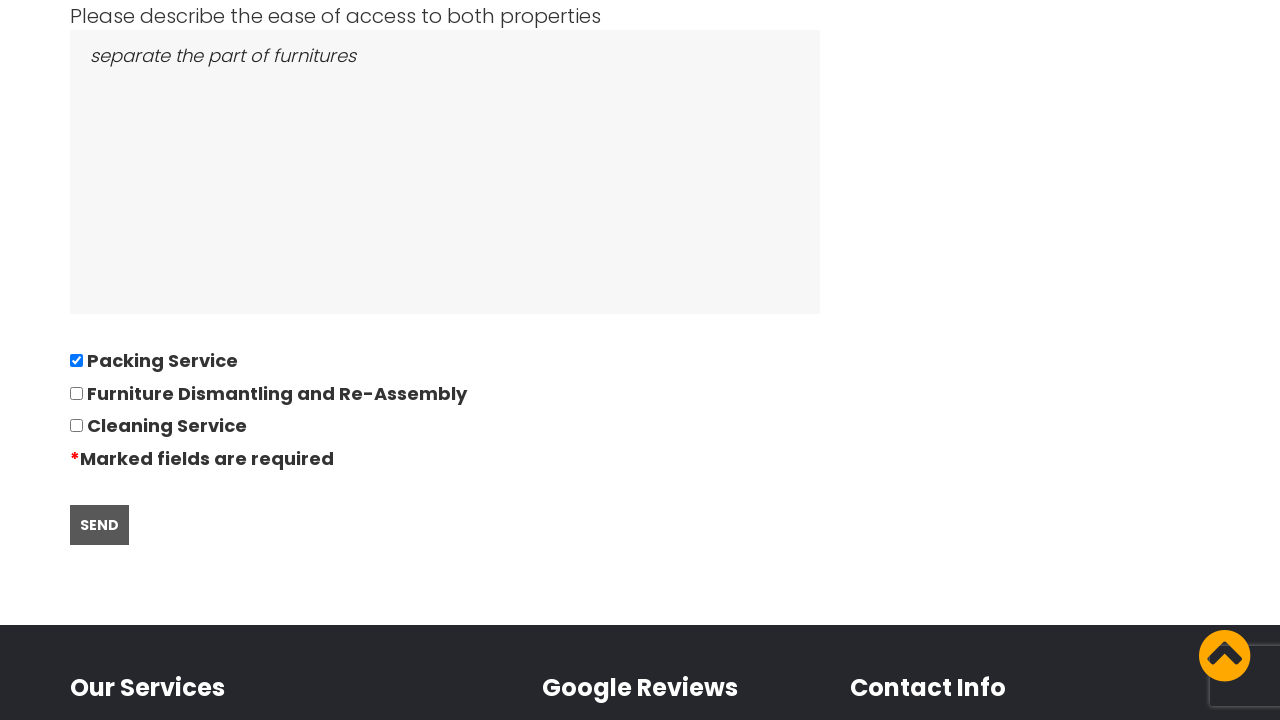